Navigates to the A/B Testing page from the main page and verifies the page URL and title

Starting URL: https://bonigarcia.dev/selenium-webdriver-java/

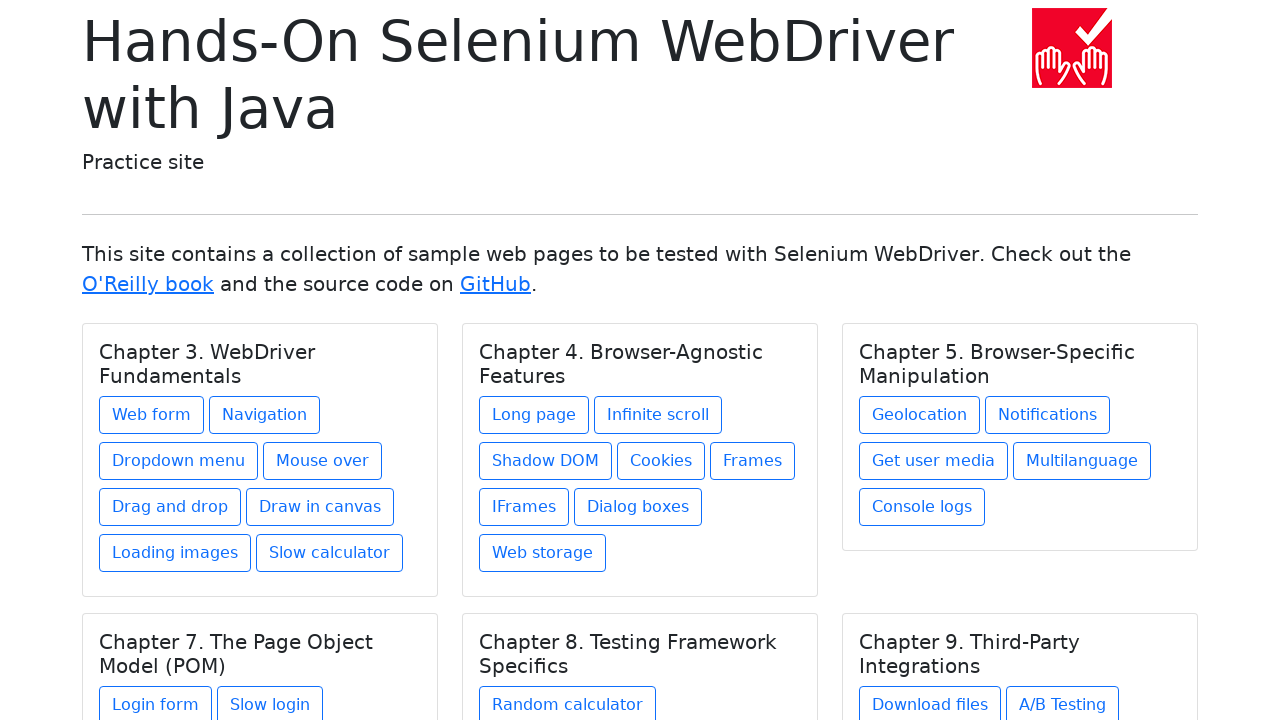

Clicked on A/B Testing link under Chapter 9 at (1062, 701) on xpath=//h5[text()='Chapter 9. Third-Party Integrations']/../a[@href='ab-testing.
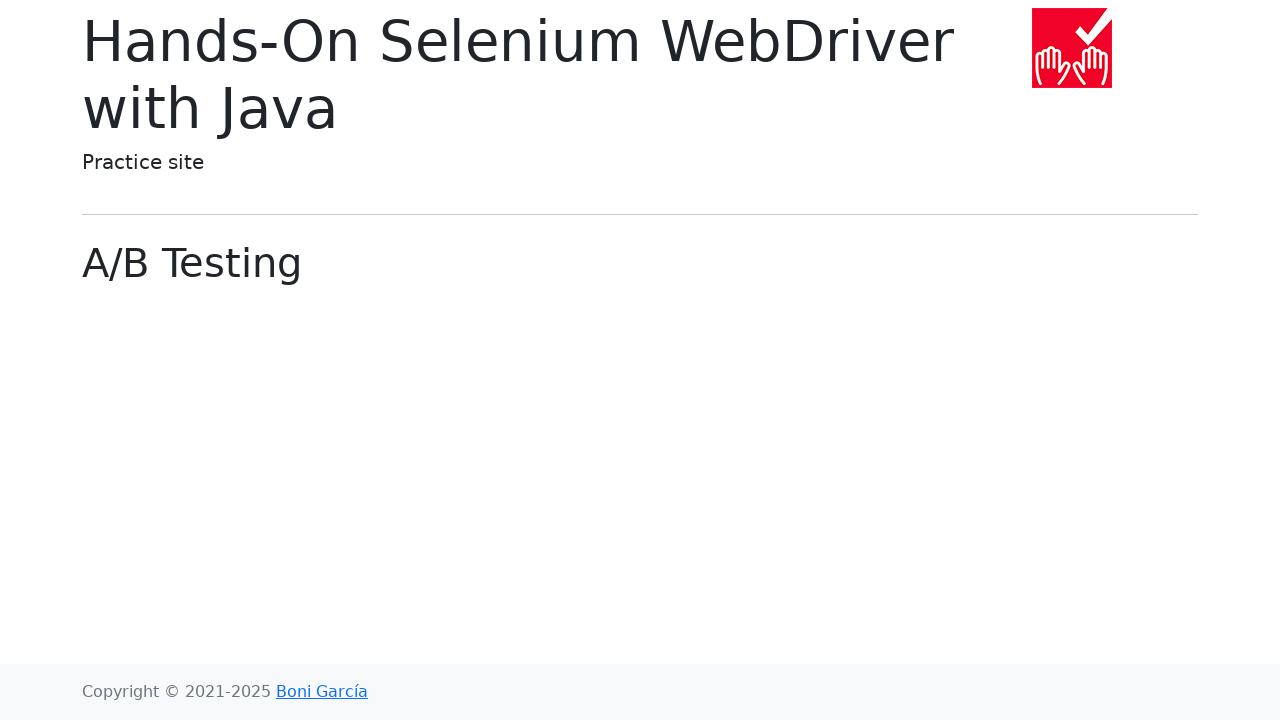

A/B Testing page loaded and title element is visible
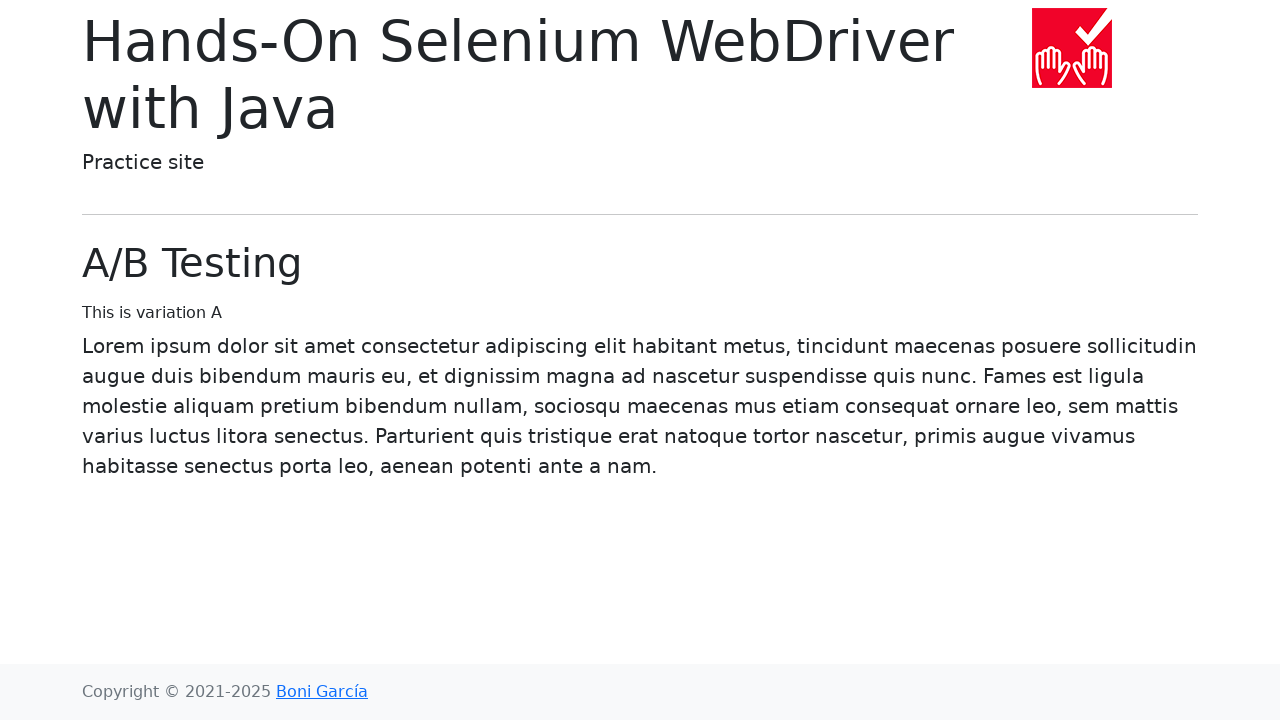

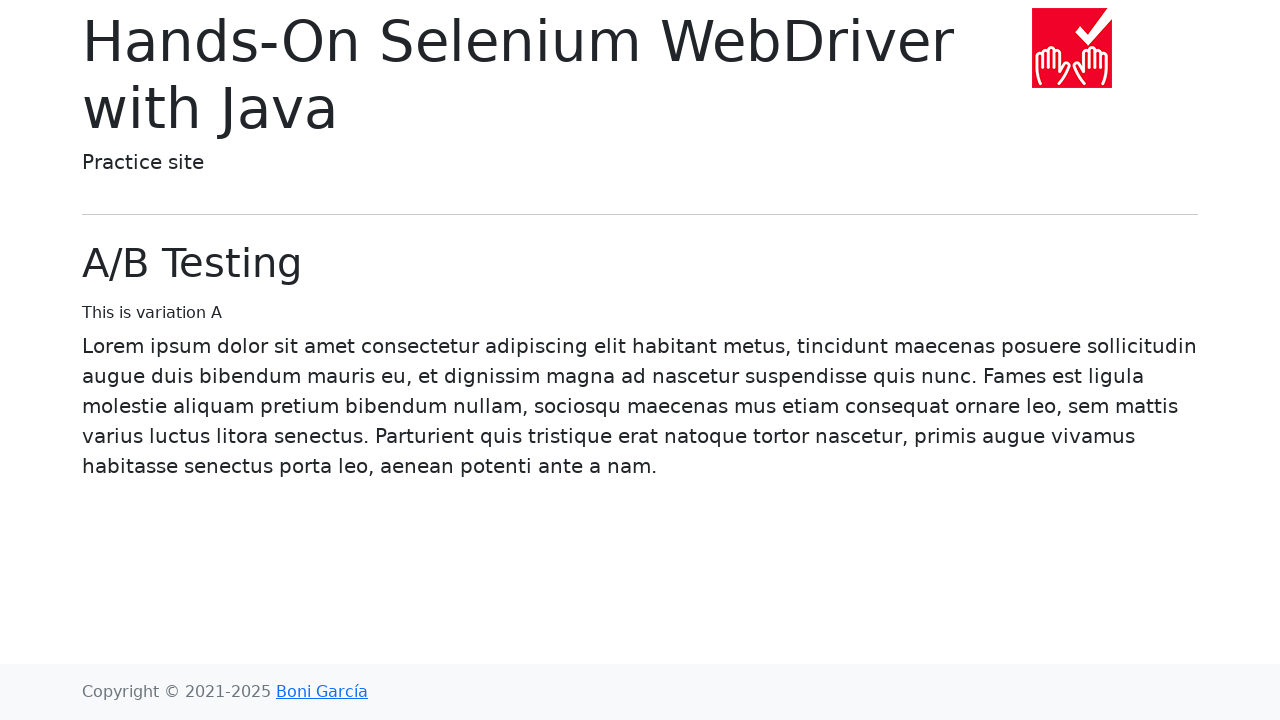